Tests that the Clear completed button displays the correct text when items are completed.

Starting URL: https://demo.playwright.dev/todomvc

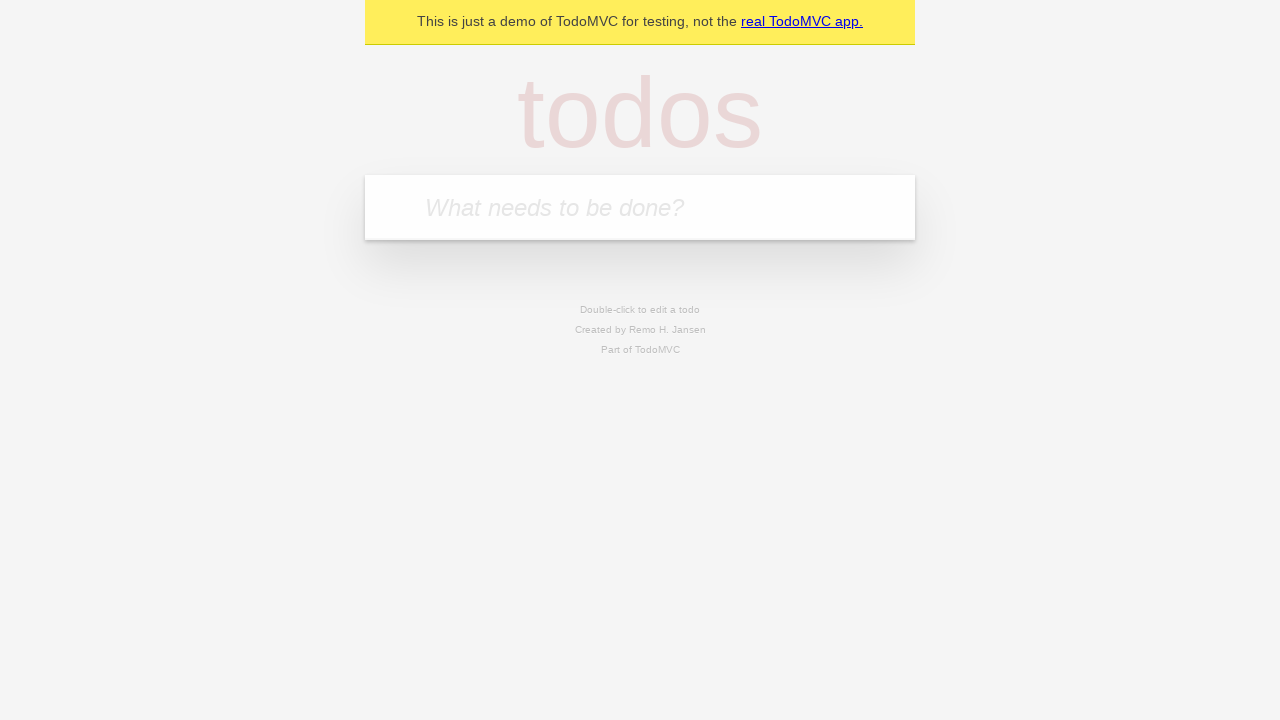

Filled todo input with 'buy some cheese' on internal:attr=[placeholder="What needs to be done?"i]
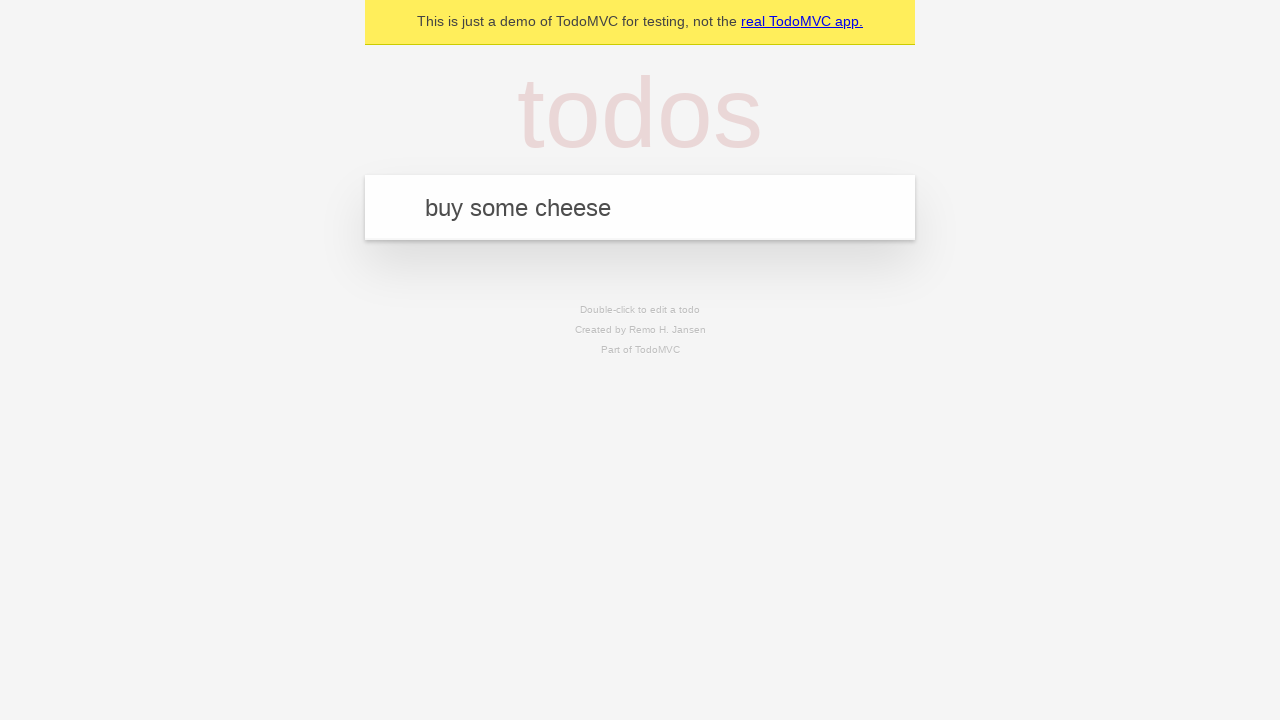

Pressed Enter to add first todo on internal:attr=[placeholder="What needs to be done?"i]
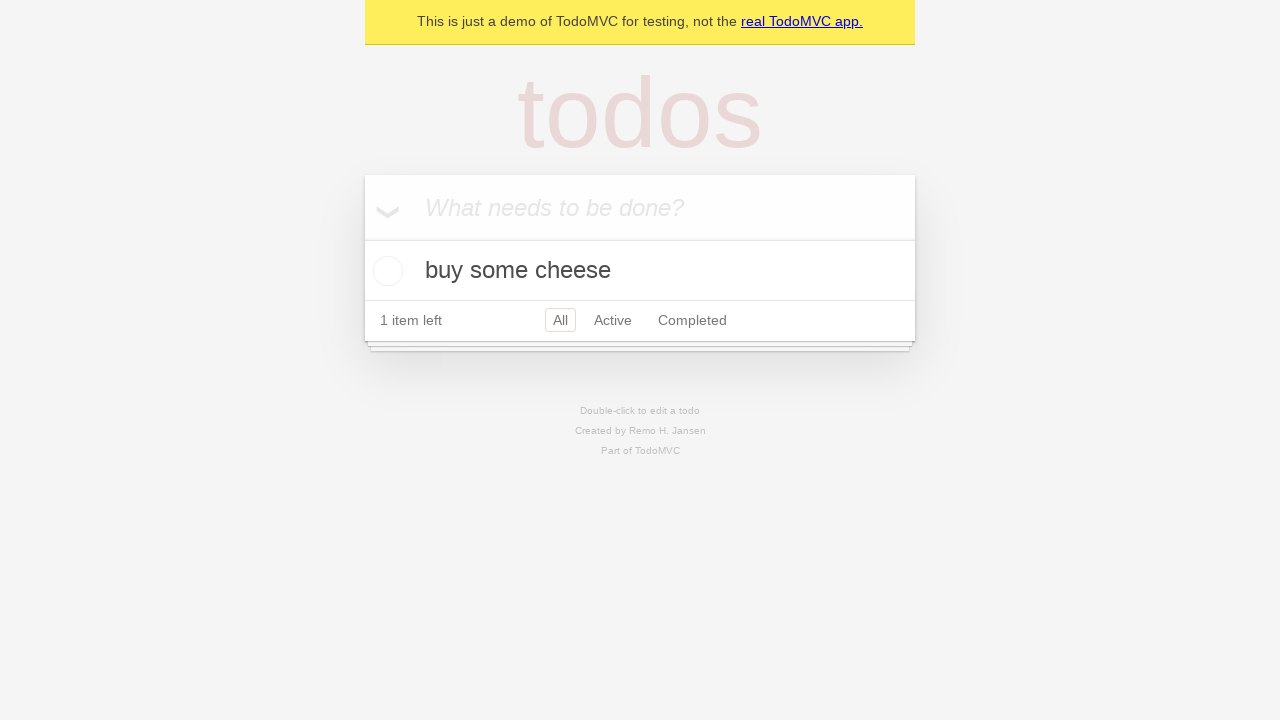

Filled todo input with 'feed the cat' on internal:attr=[placeholder="What needs to be done?"i]
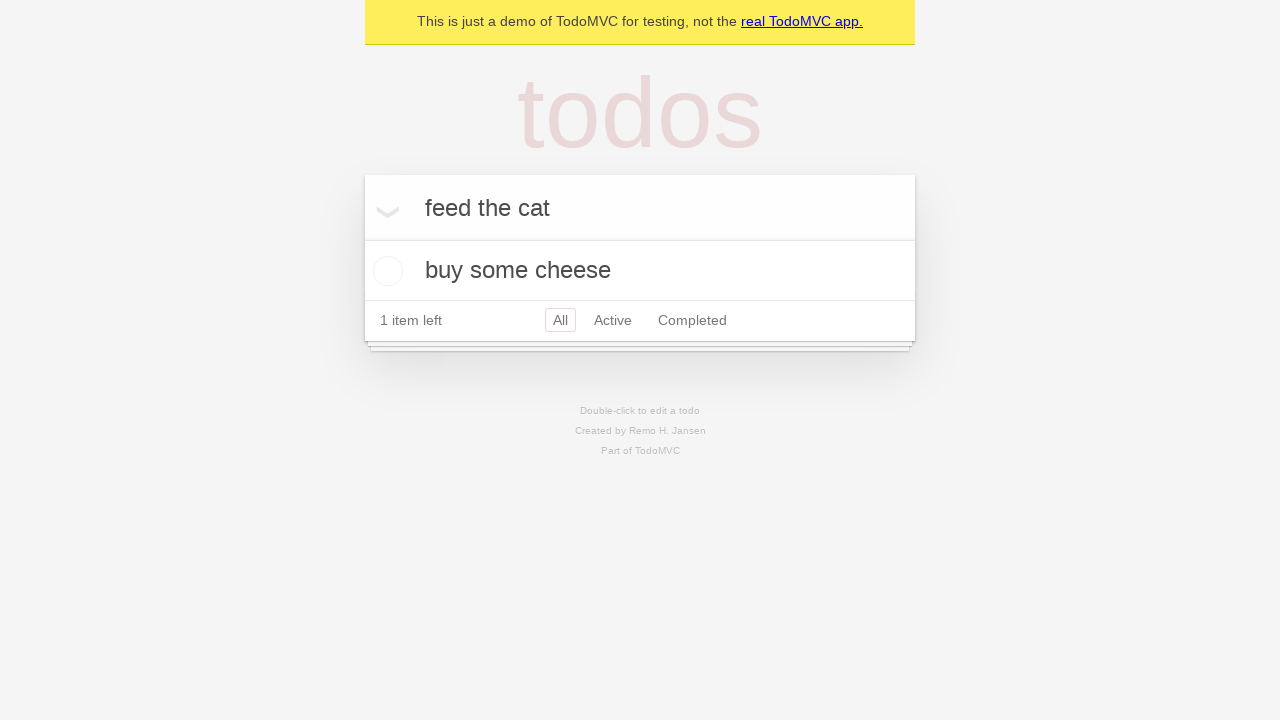

Pressed Enter to add second todo on internal:attr=[placeholder="What needs to be done?"i]
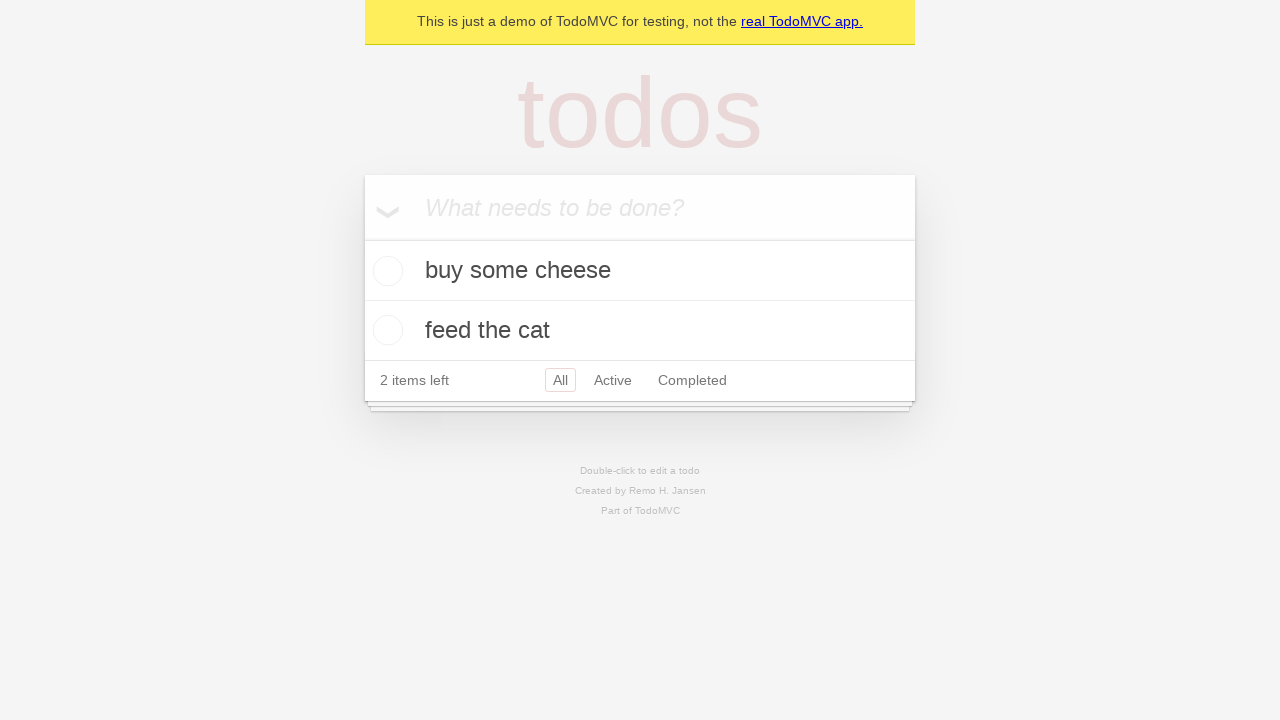

Filled todo input with 'book a doctors appointment' on internal:attr=[placeholder="What needs to be done?"i]
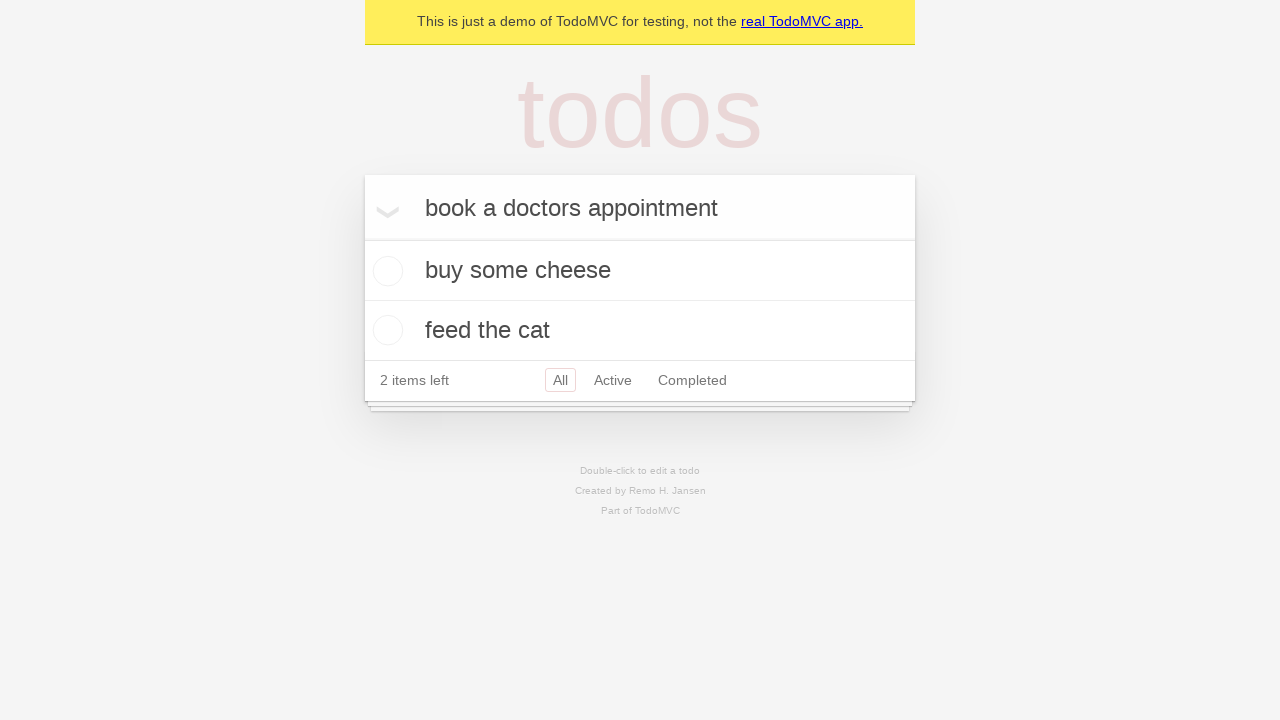

Pressed Enter to add third todo on internal:attr=[placeholder="What needs to be done?"i]
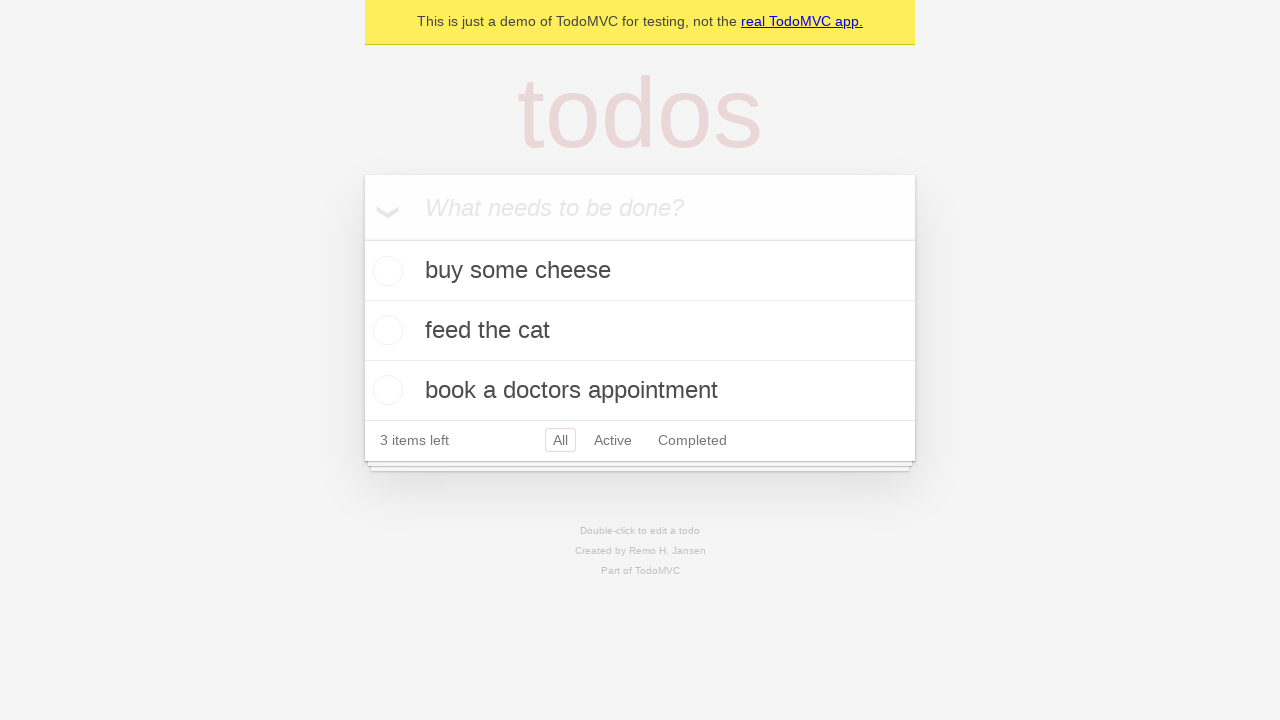

Checked the first todo to mark it as completed at (385, 271) on .todo-list li .toggle >> nth=0
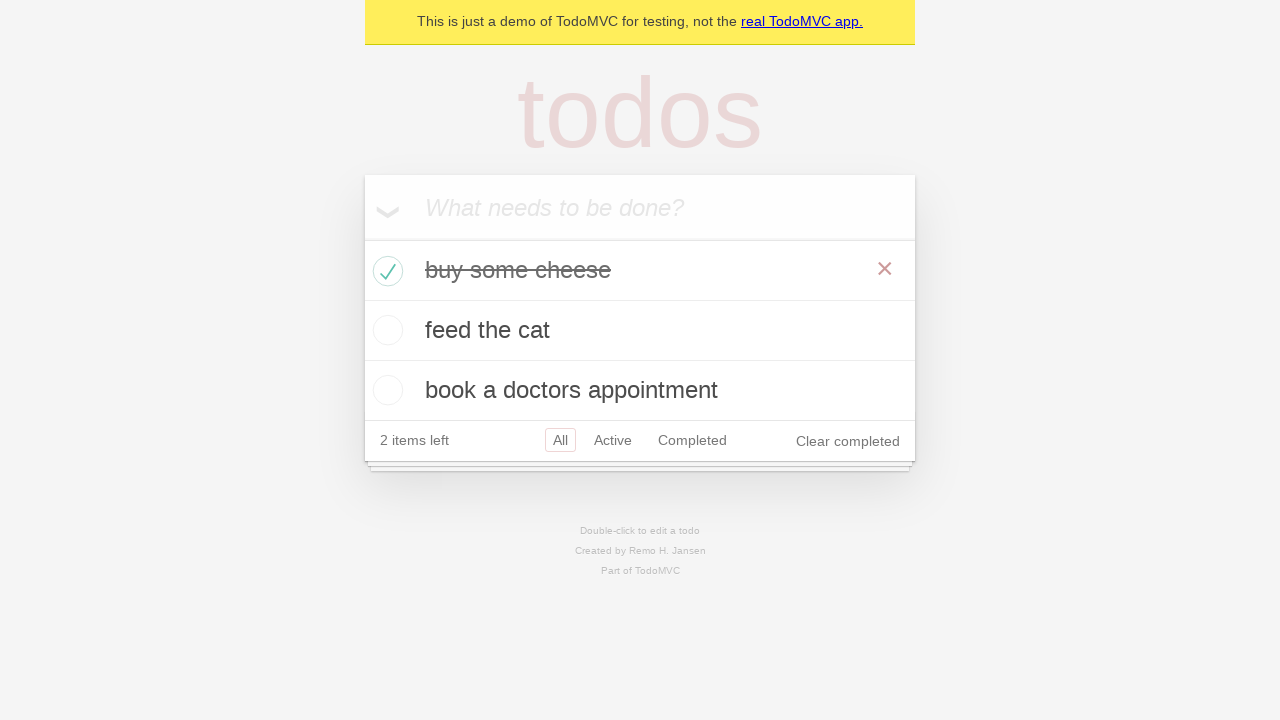

Verified 'Clear completed' button is visible
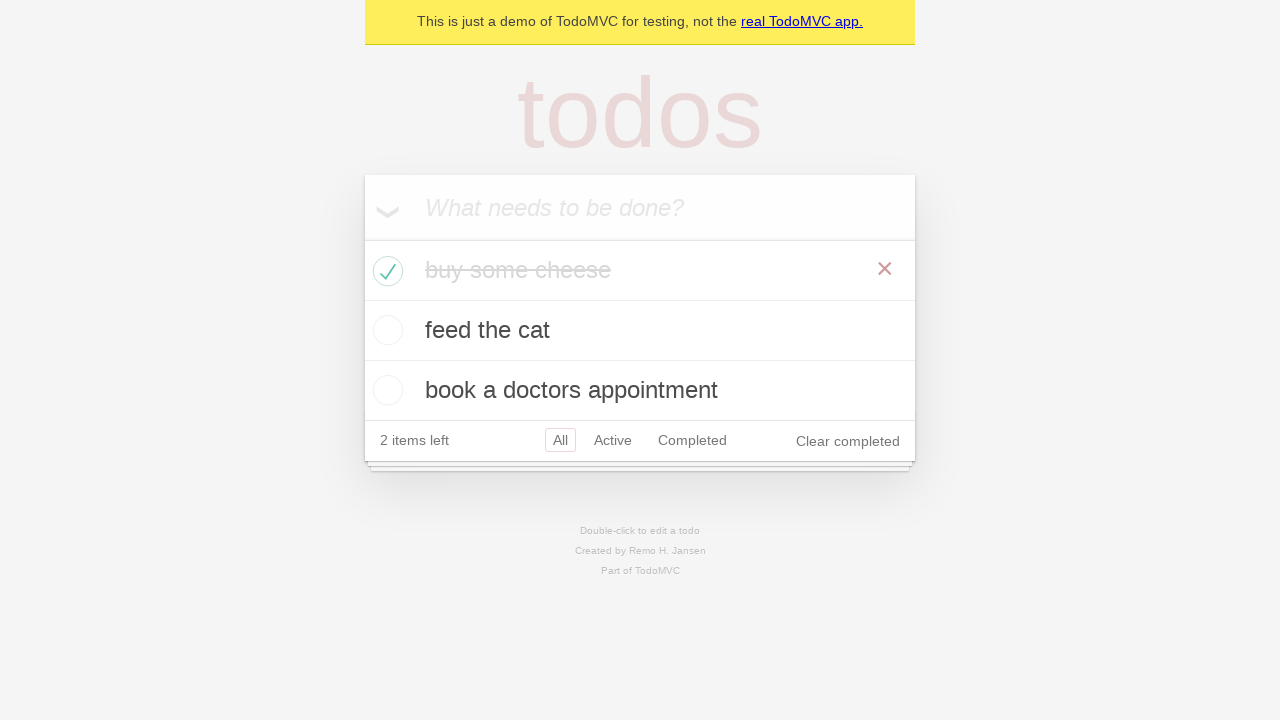

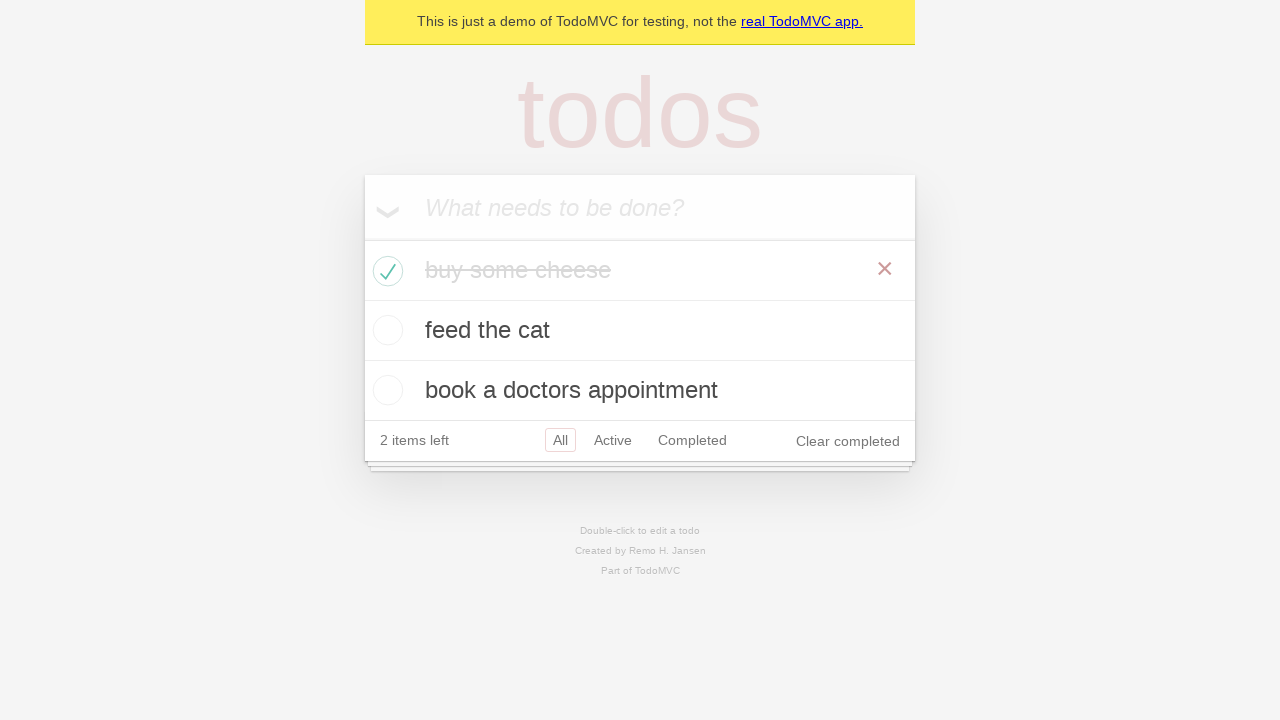